Navigates to an automation practice page and verifies that checkboxes are present on the page

Starting URL: https://rahulshettyacademy.com/AutomationPractice

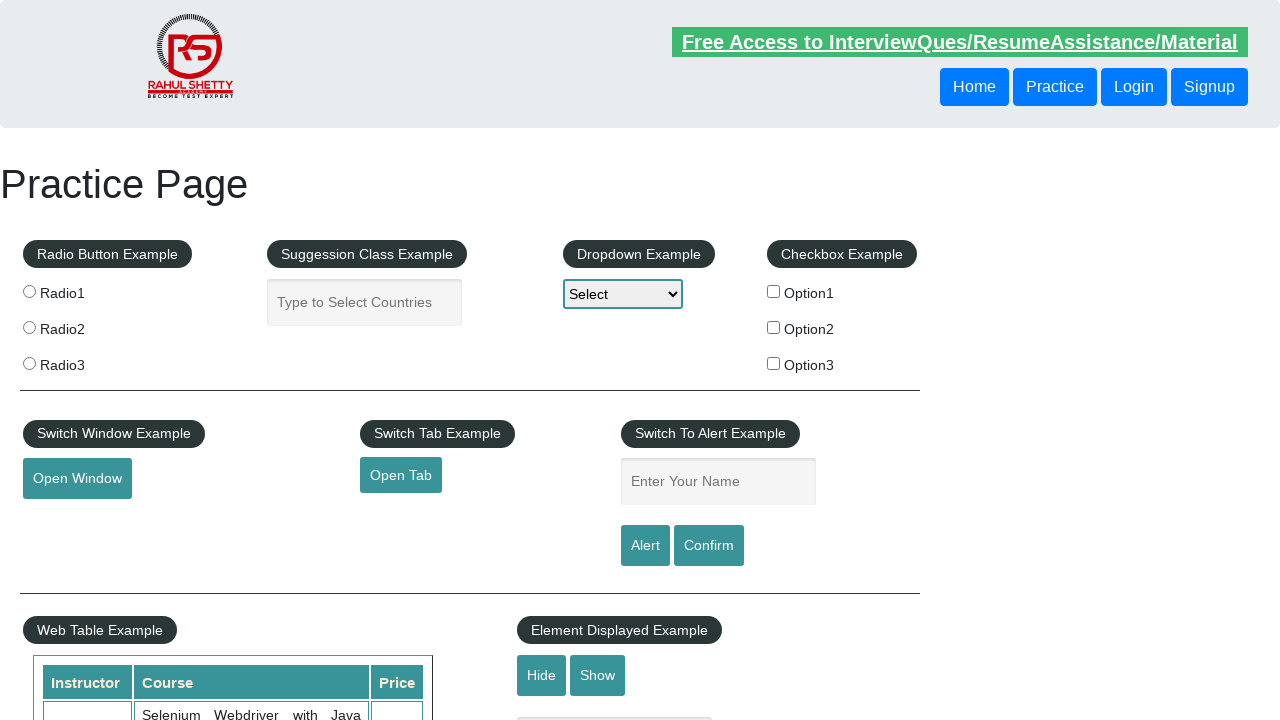

Navigated to automation practice page
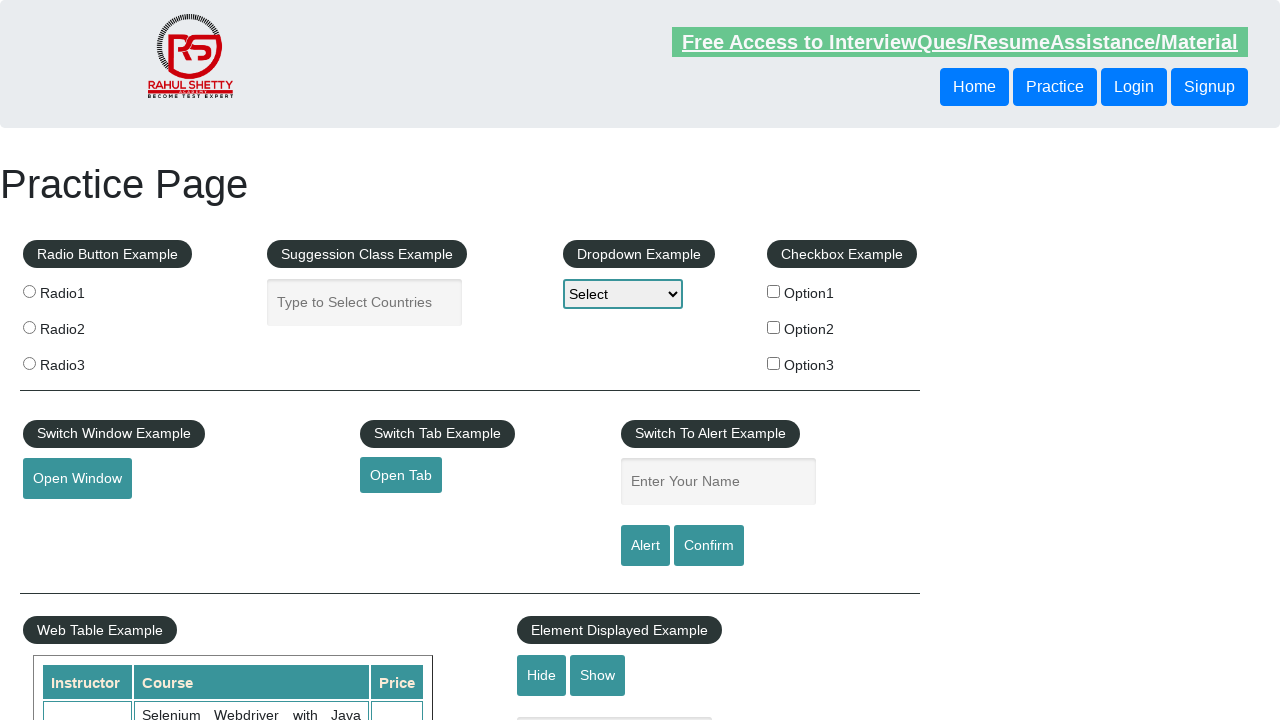

Located checkboxes on the page
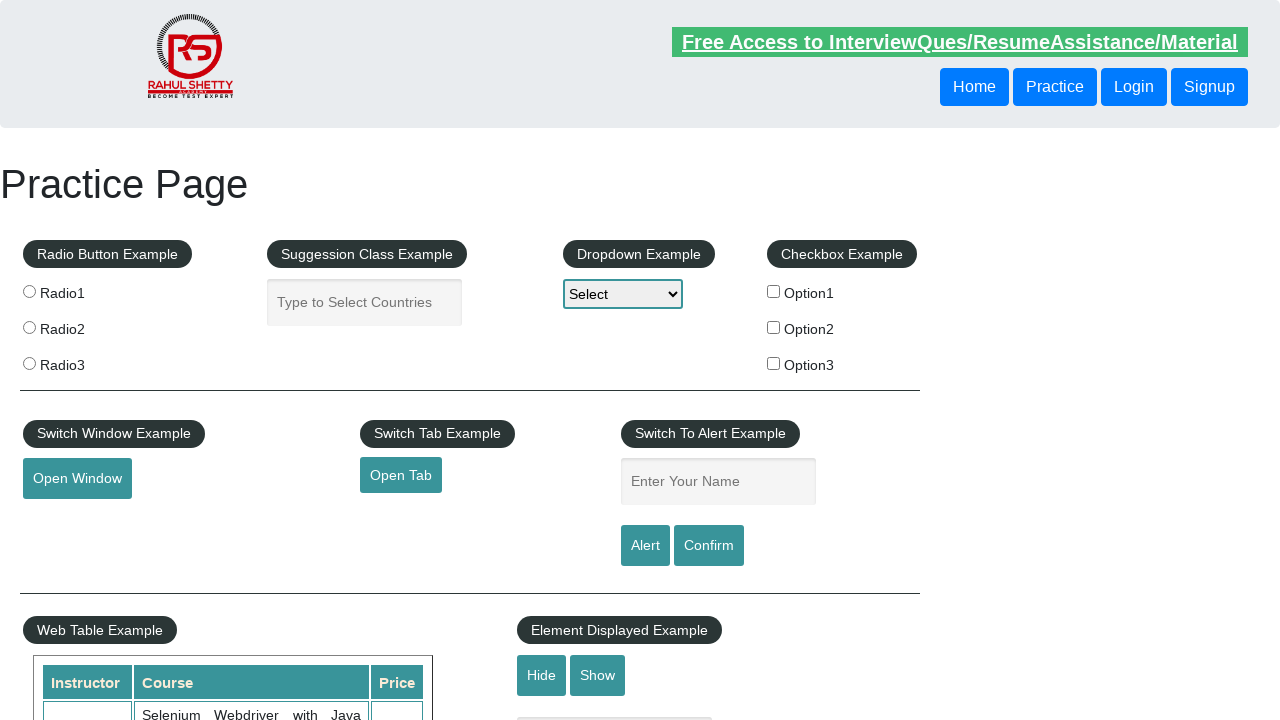

Waited for checkboxes to be present
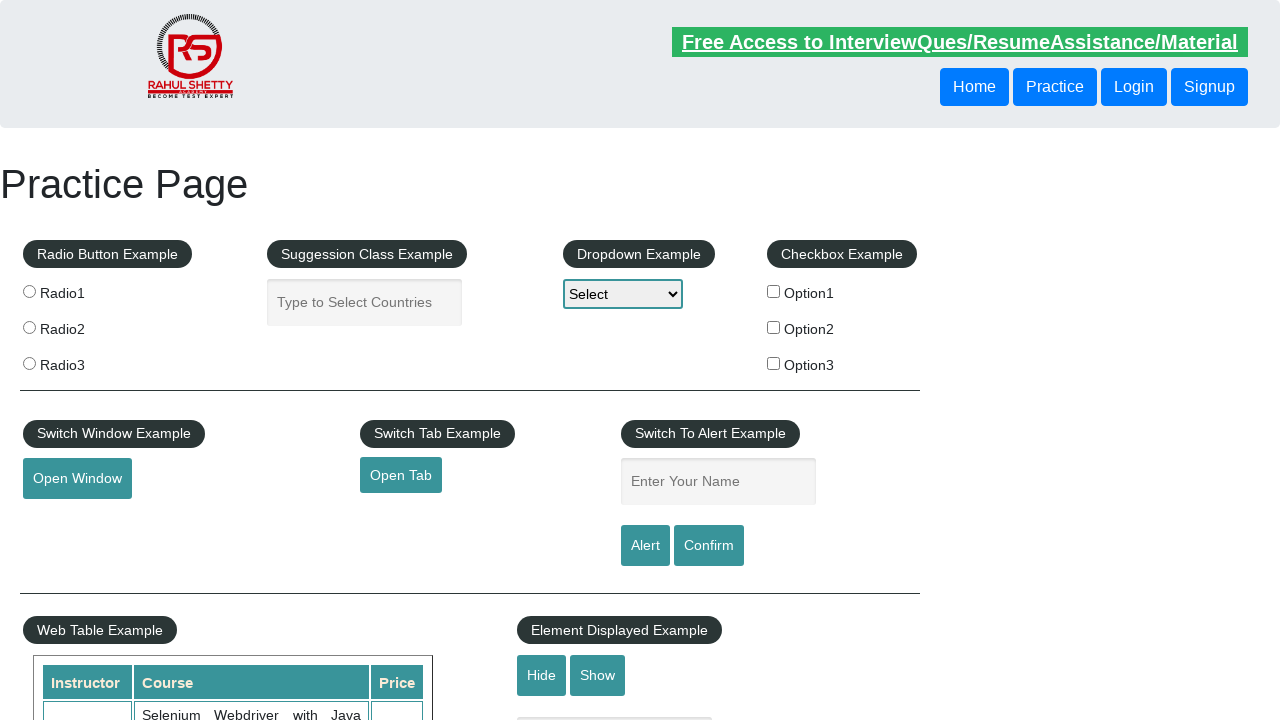

Verified that 3 checkbox(es) are present on the page
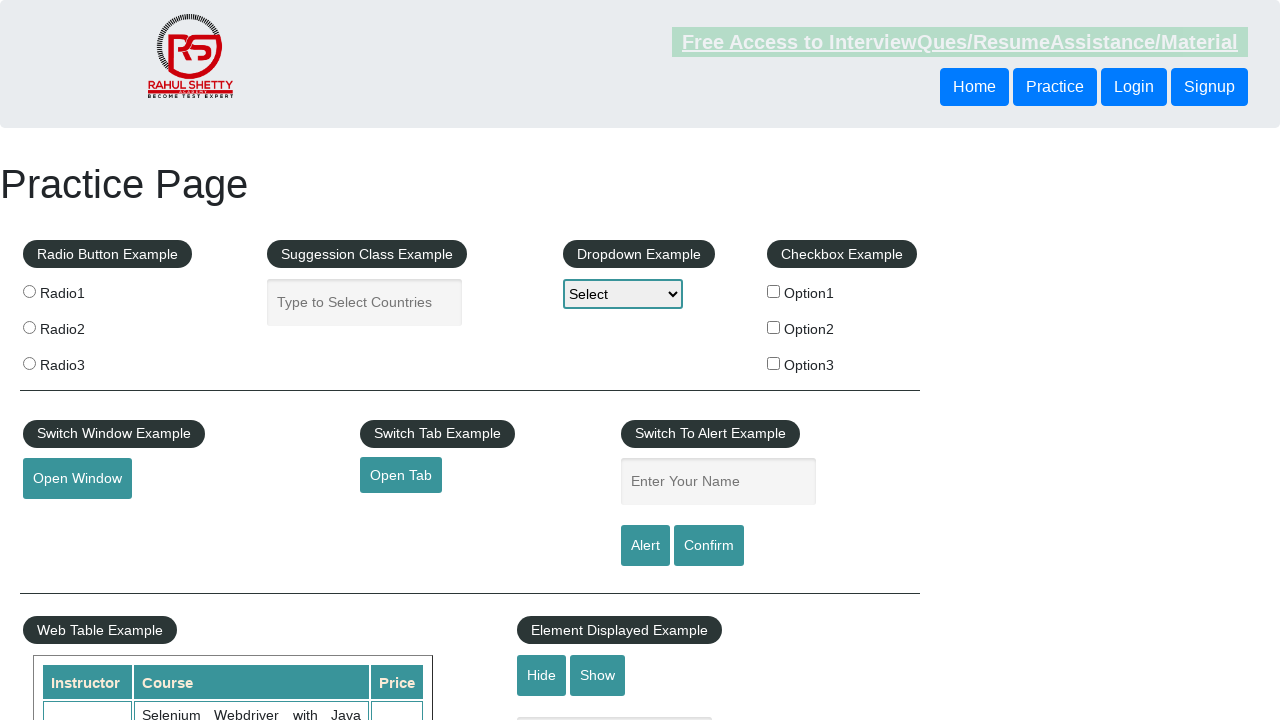

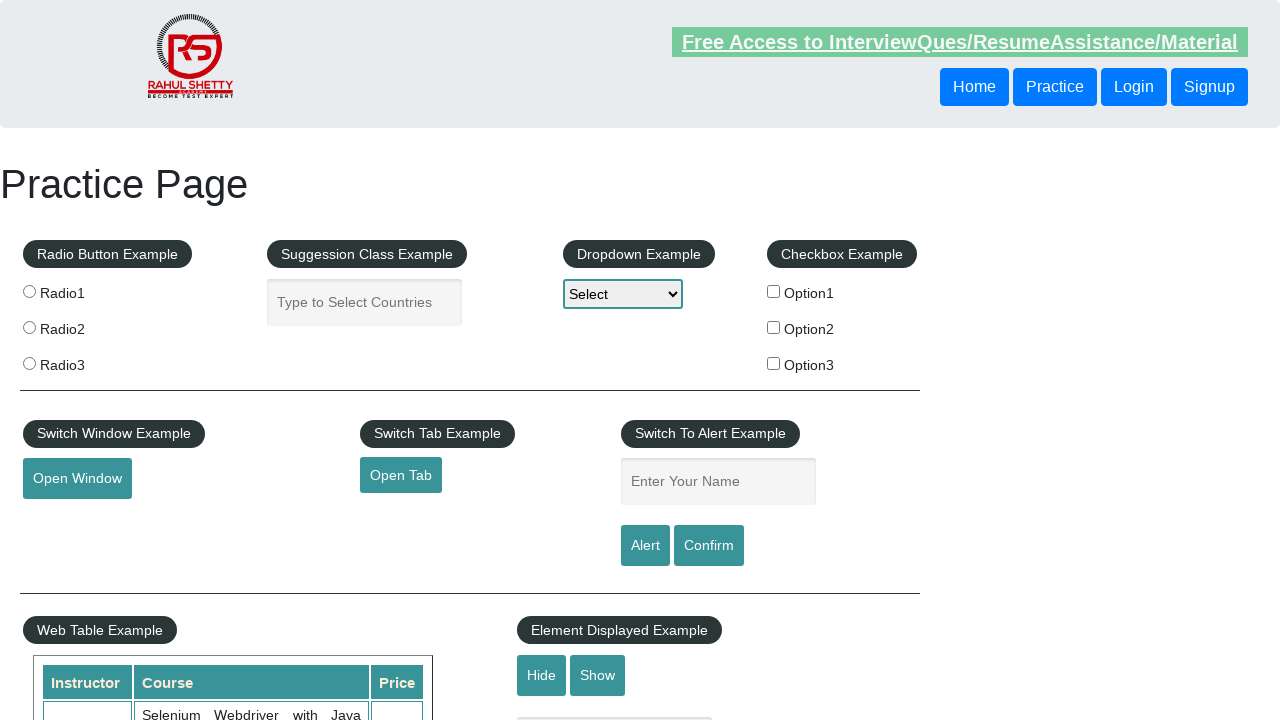